Tests date picker functionality by entering a date value into the date input field, then clearing it

Starting URL: https://demoqa.com/date-picker

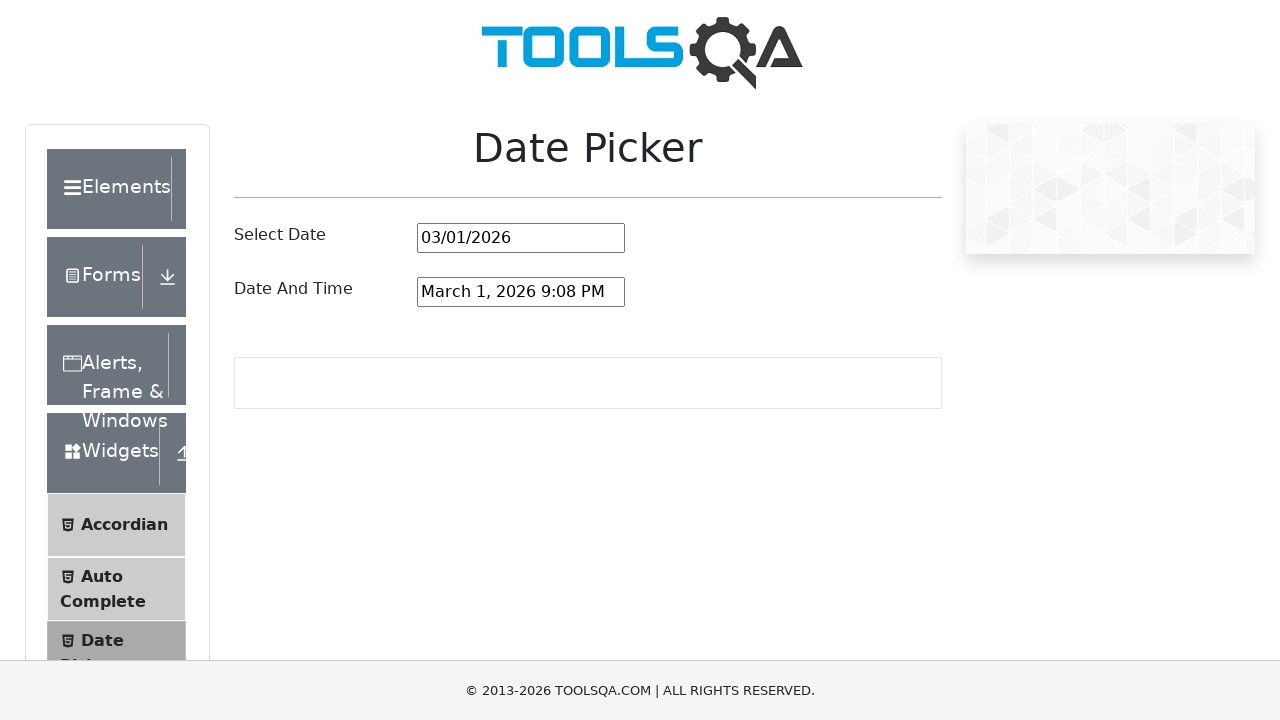

Entered date '10/02/2024' into the date picker input field on input#datePickerMonthYearInput
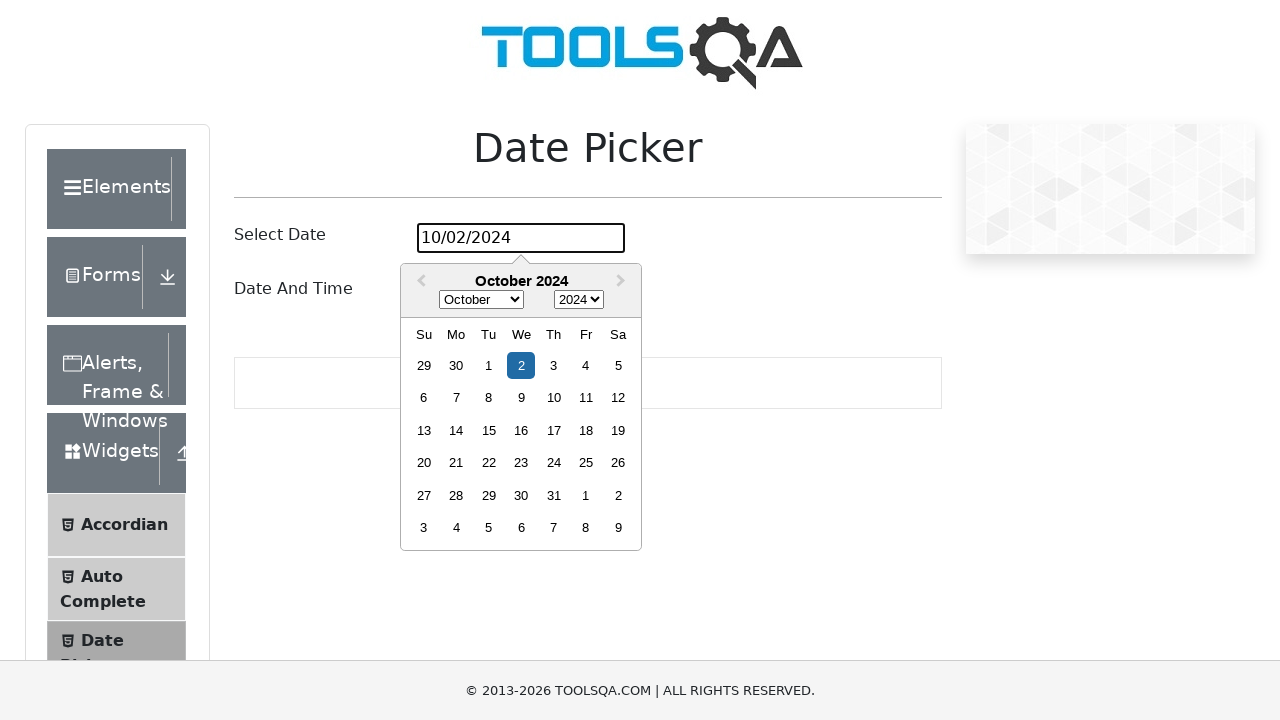

Waited 2 seconds to observe the entered date
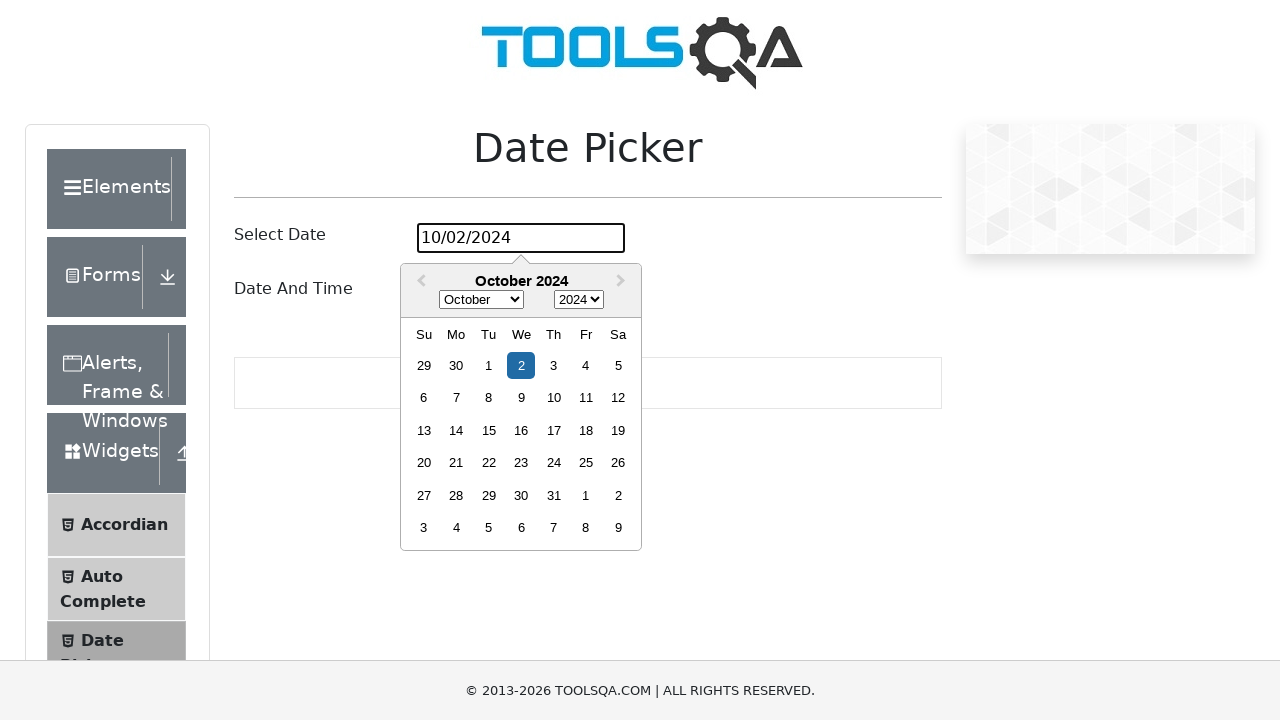

Cleared the date picker input field on input#datePickerMonthYearInput
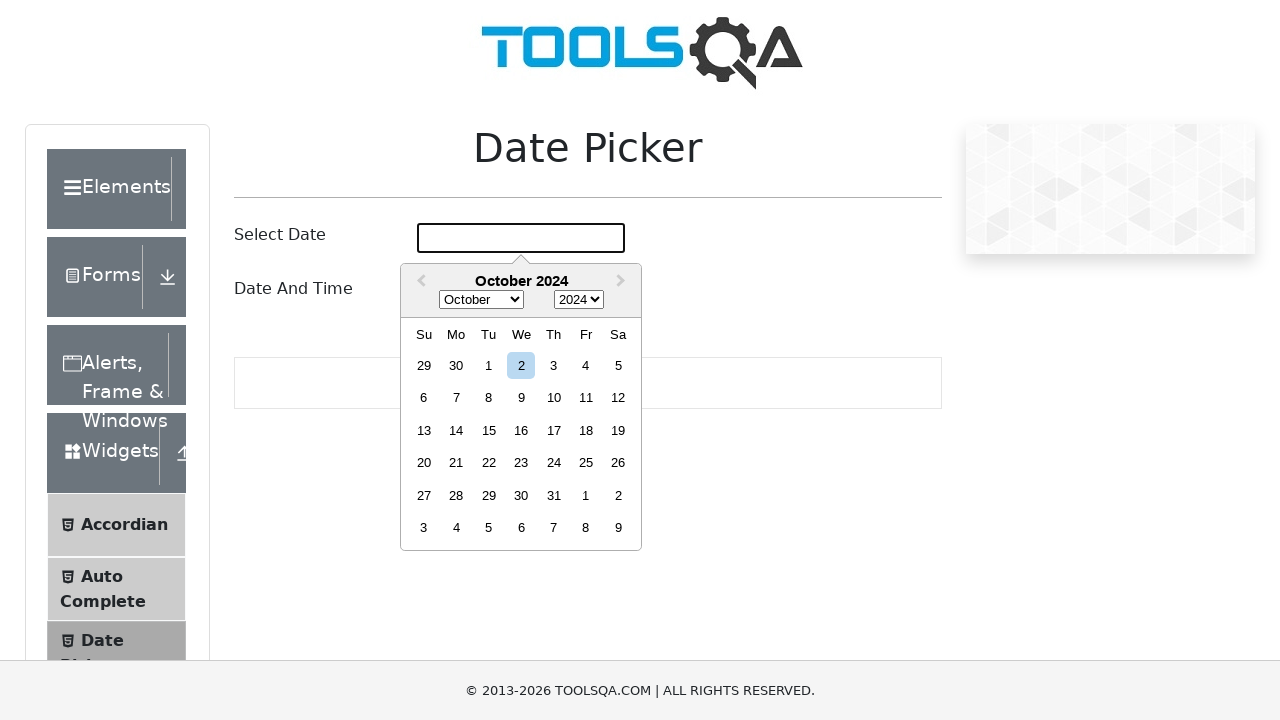

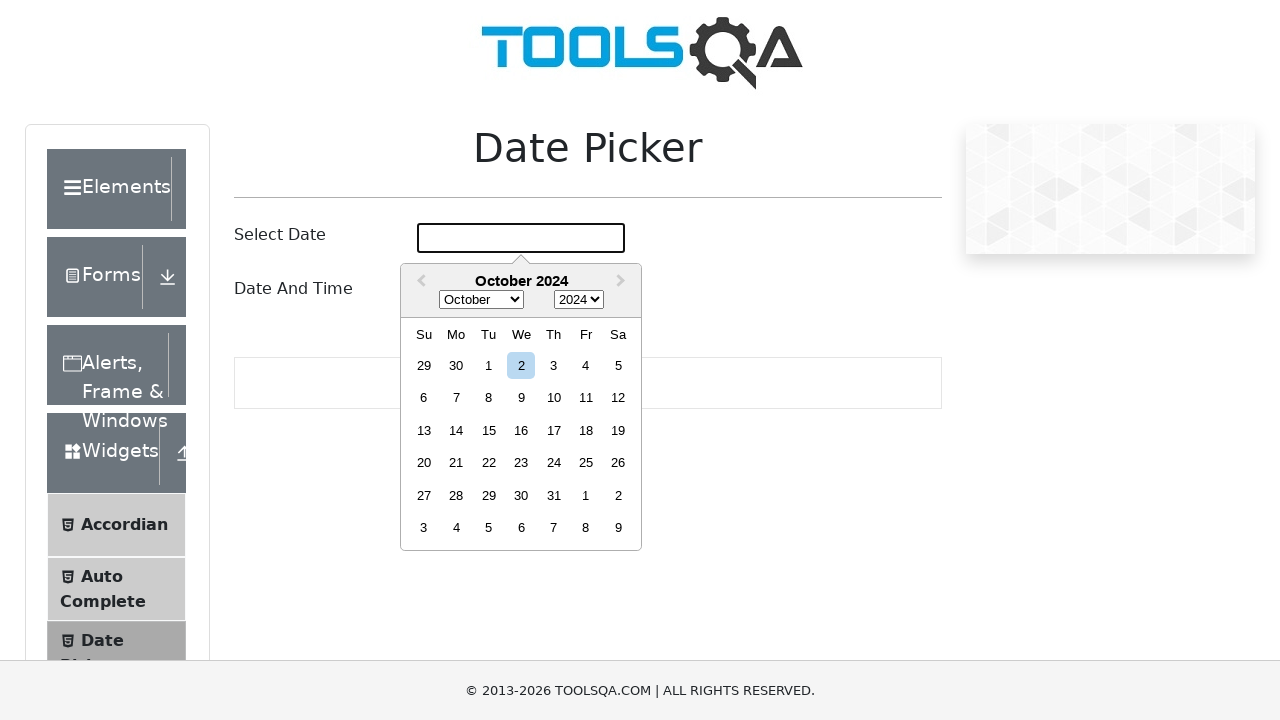